Tests signup form validation by attempting to register with an invalid username (less than 3 characters)

Starting URL: https://selenium-blog.herokuapp.com

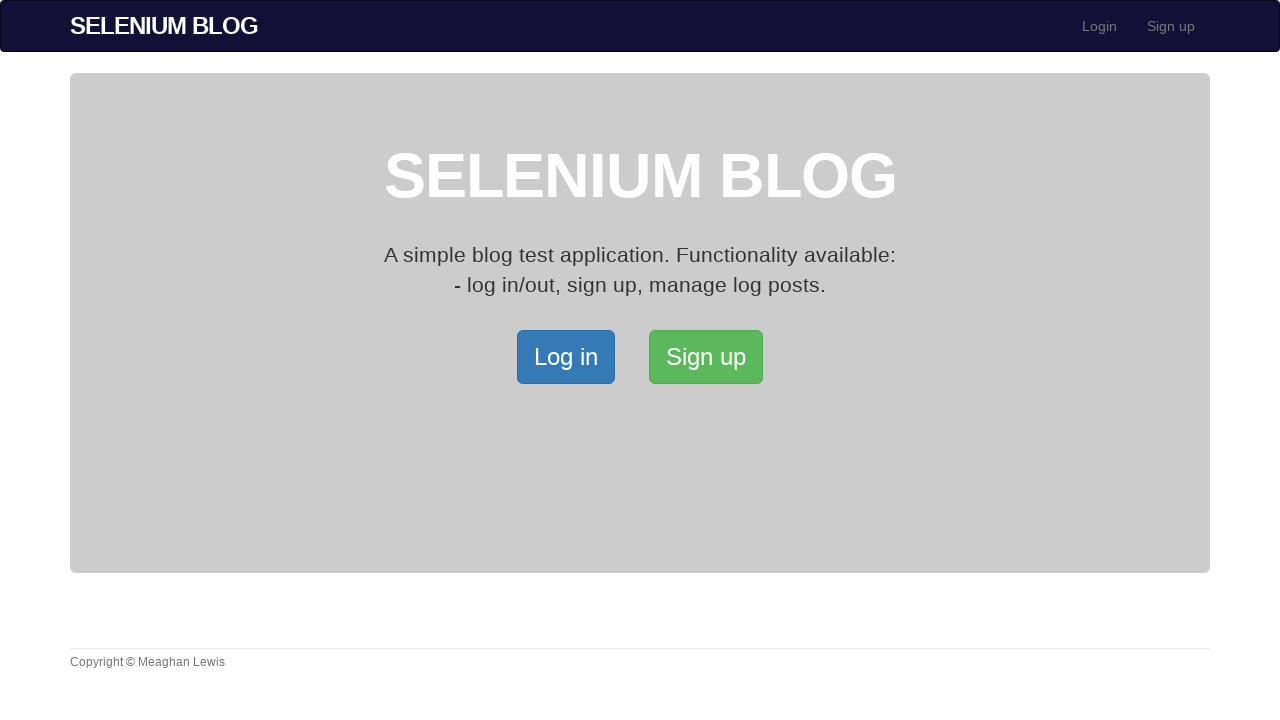

Clicked signup button to open signup page at (706, 357) on xpath=/html/body/div[2]/div/a[2]
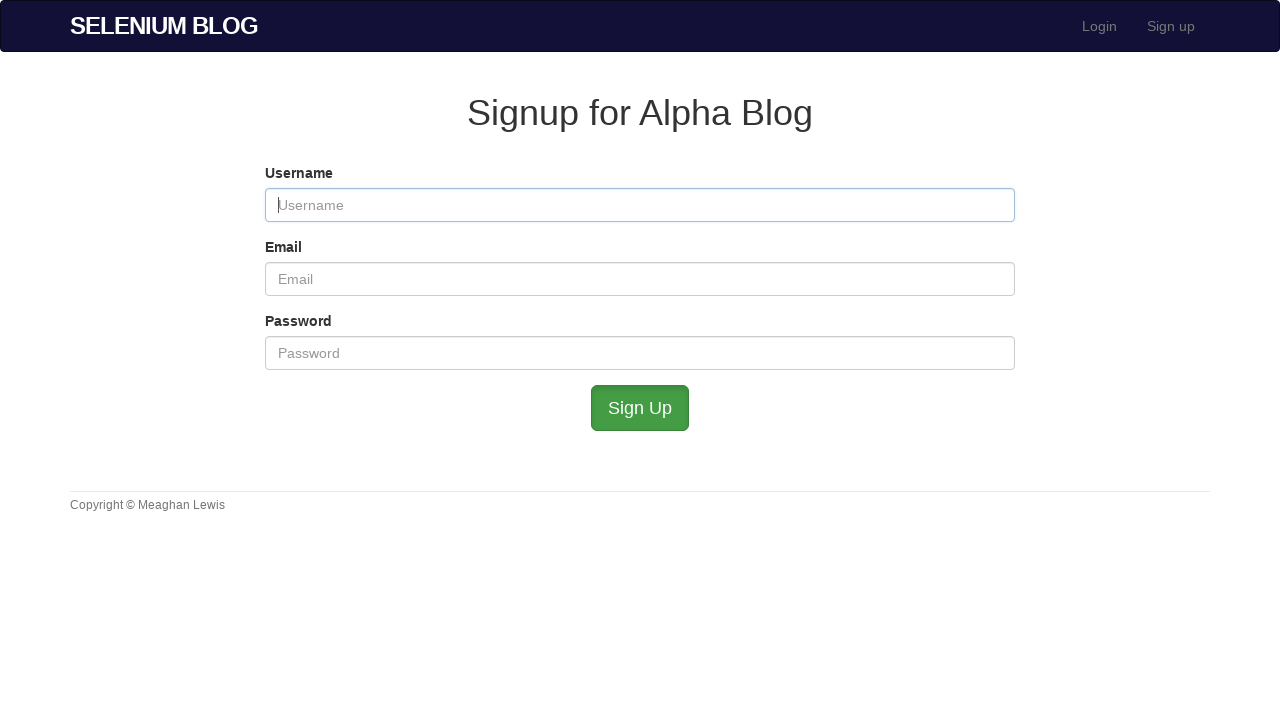

Waited for signup page to load
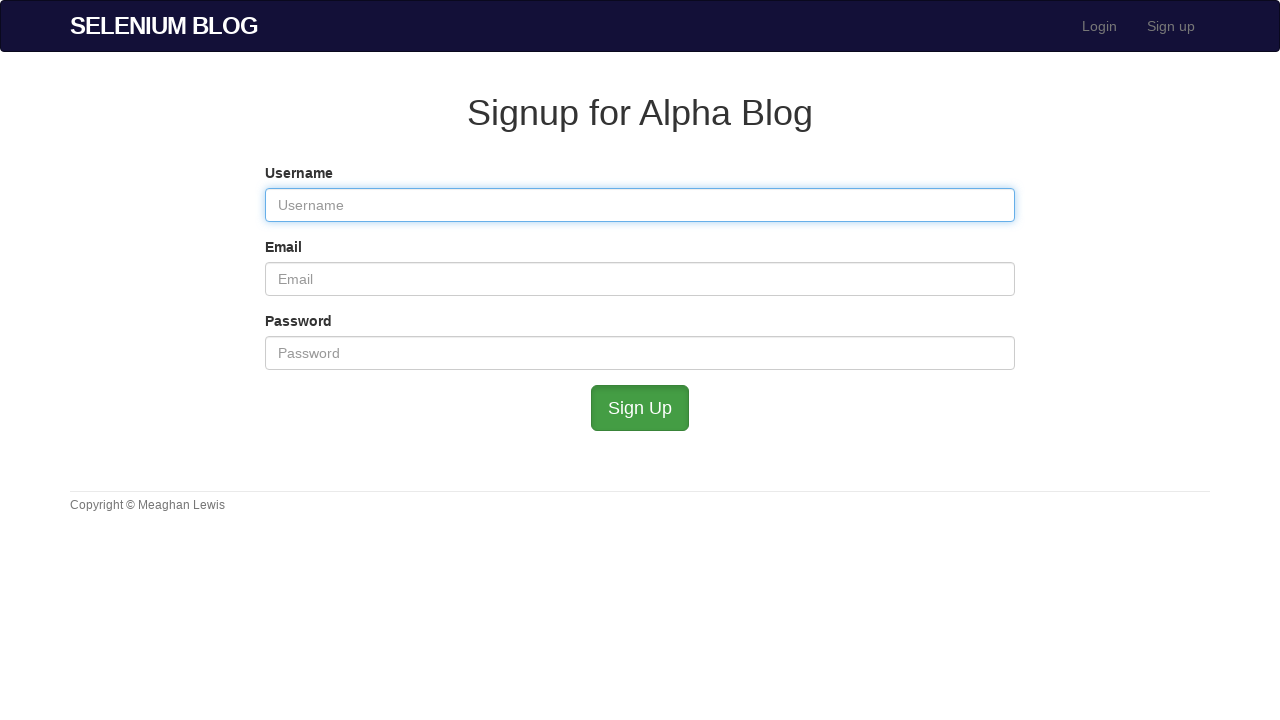

Filled username field with invalid username 'ab' (less than 3 characters) on #user_username
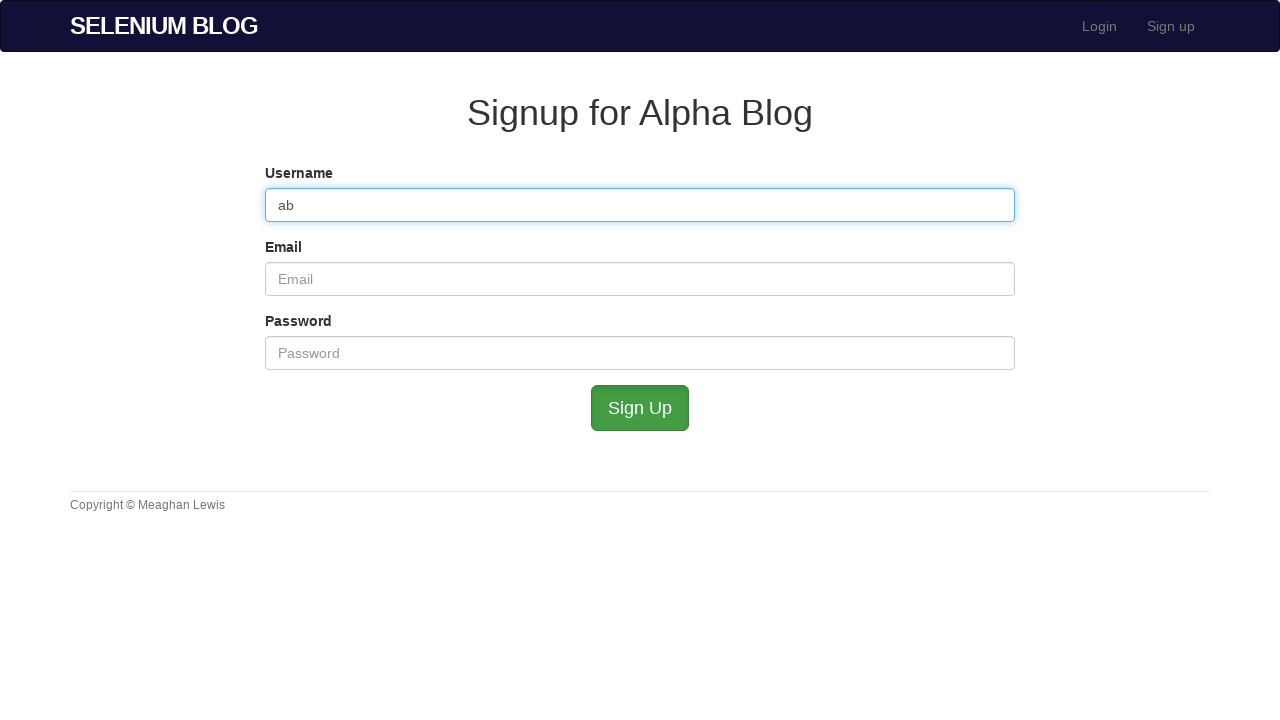

Filled email field with 'testuser847@example.com' on #user_email
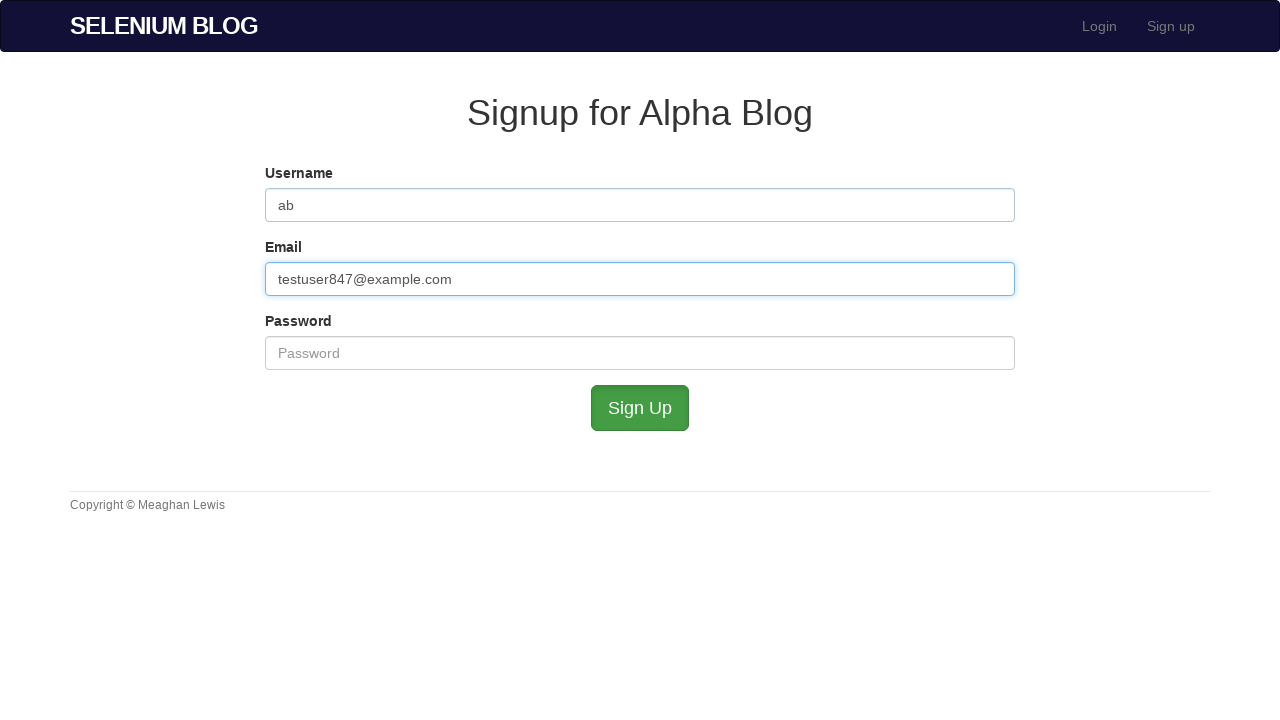

Filled password field with 'TestPass123' on #user_password
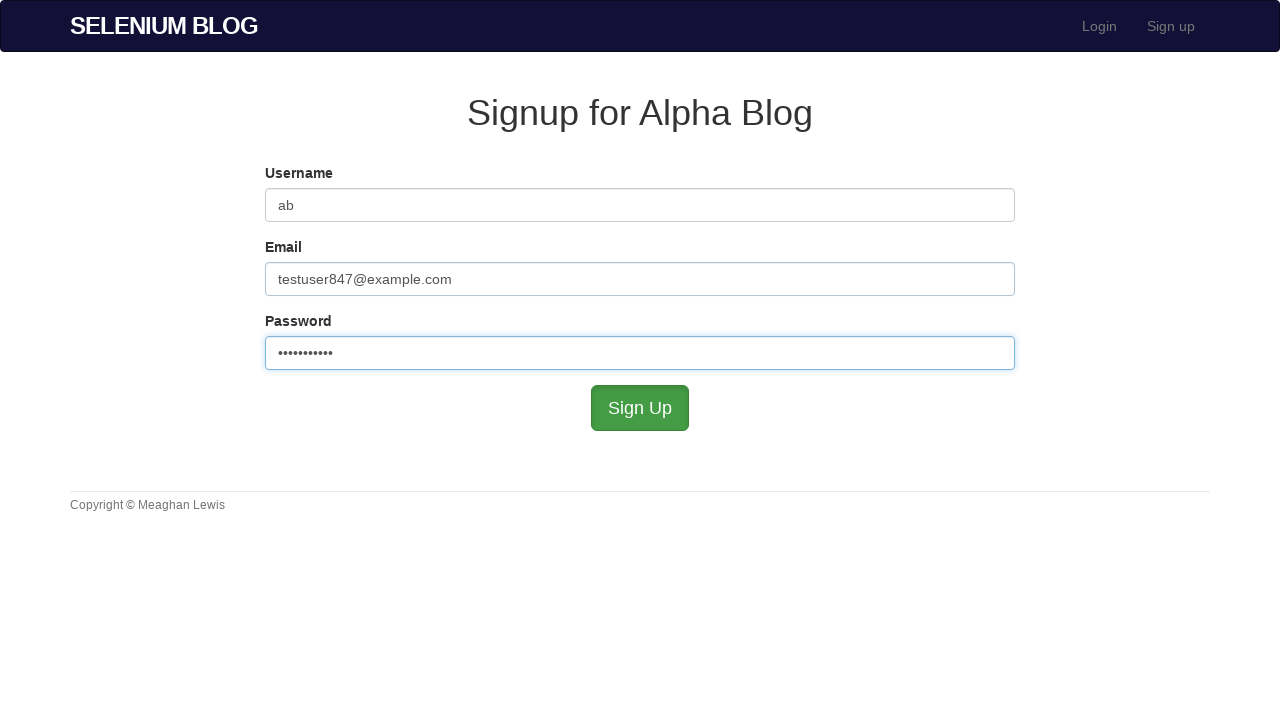

Clicked submit button to attempt signup with invalid username at (640, 408) on #submit
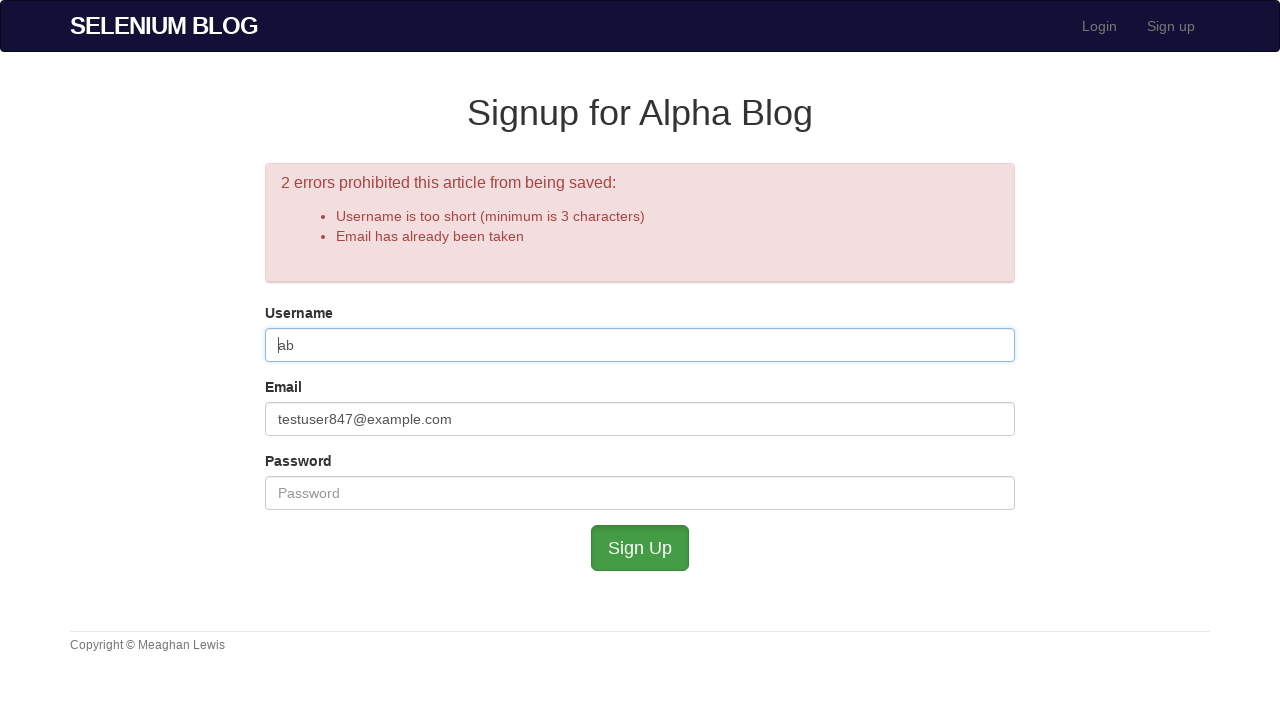

Waited to observe validation error or signup result
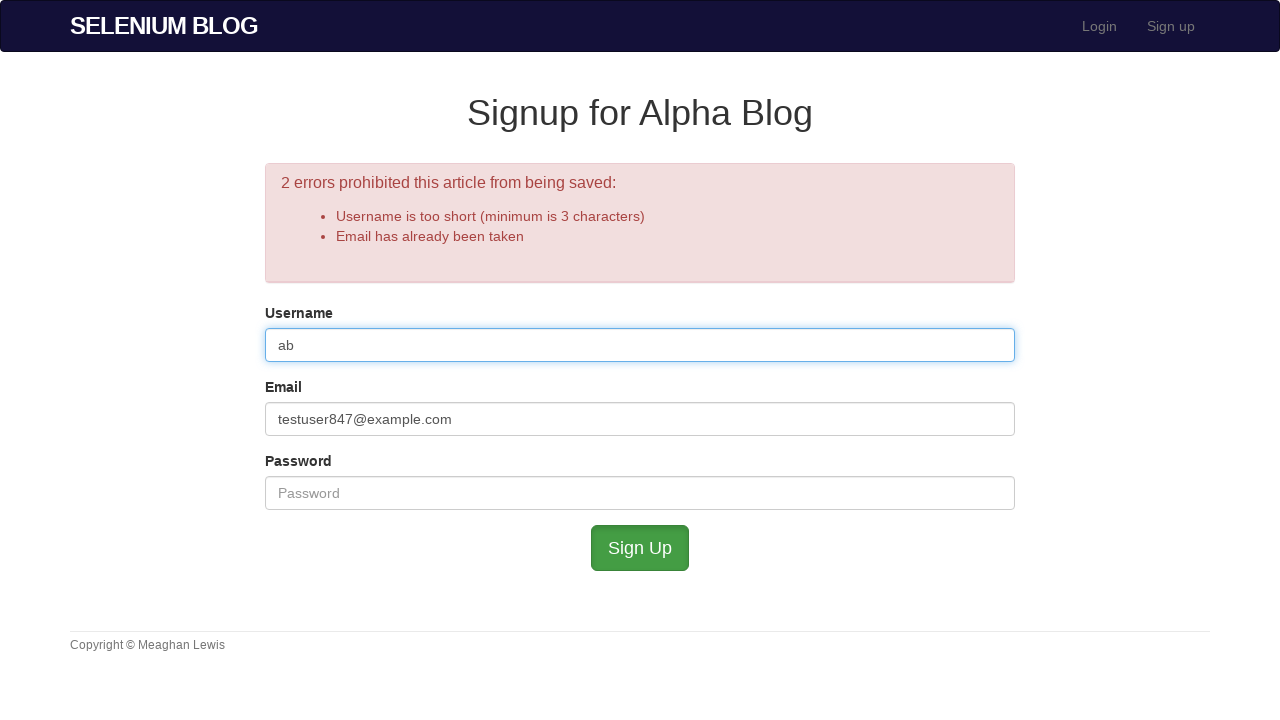

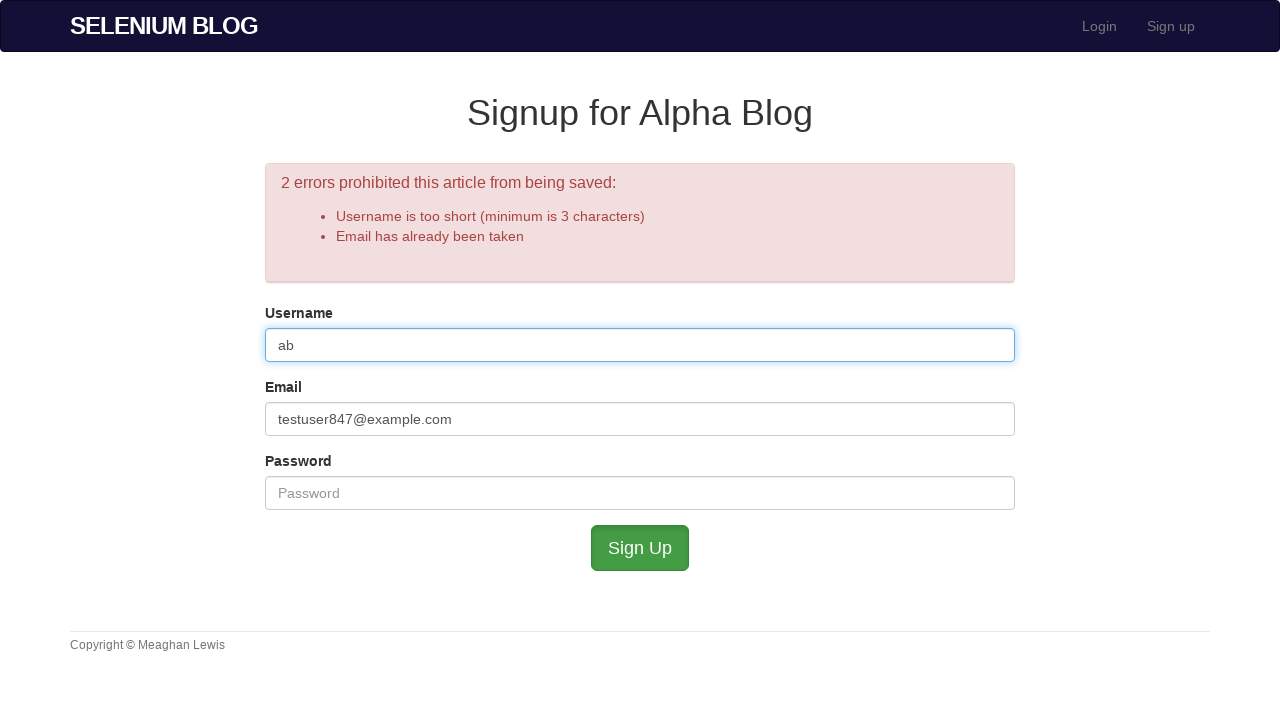